Tests a slow calculator by setting a delay value, performing a calculation (7 + 8), and verifying the result equals 15 after waiting for the computation to complete.

Starting URL: https://bonigarcia.dev/selenium-webdriver-java/slow-calculator.html

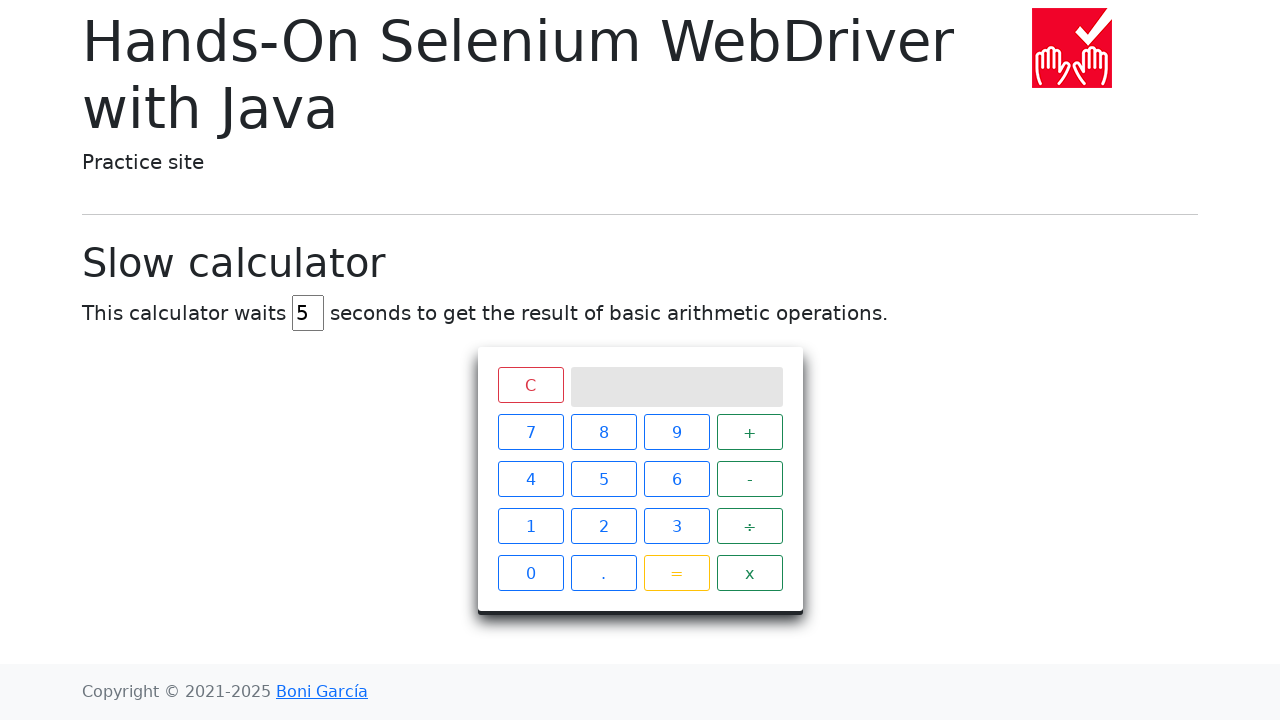

Cleared the delay input field on input#delay
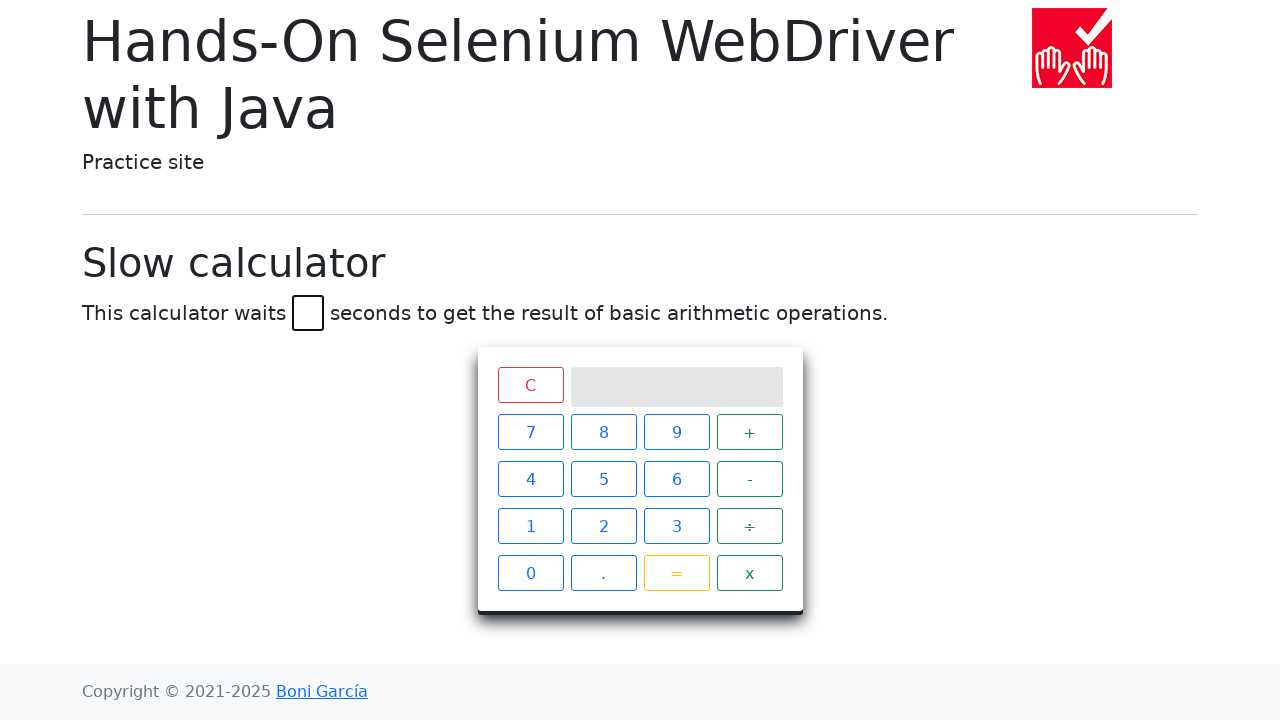

Set delay value to 45 milliseconds on input#delay
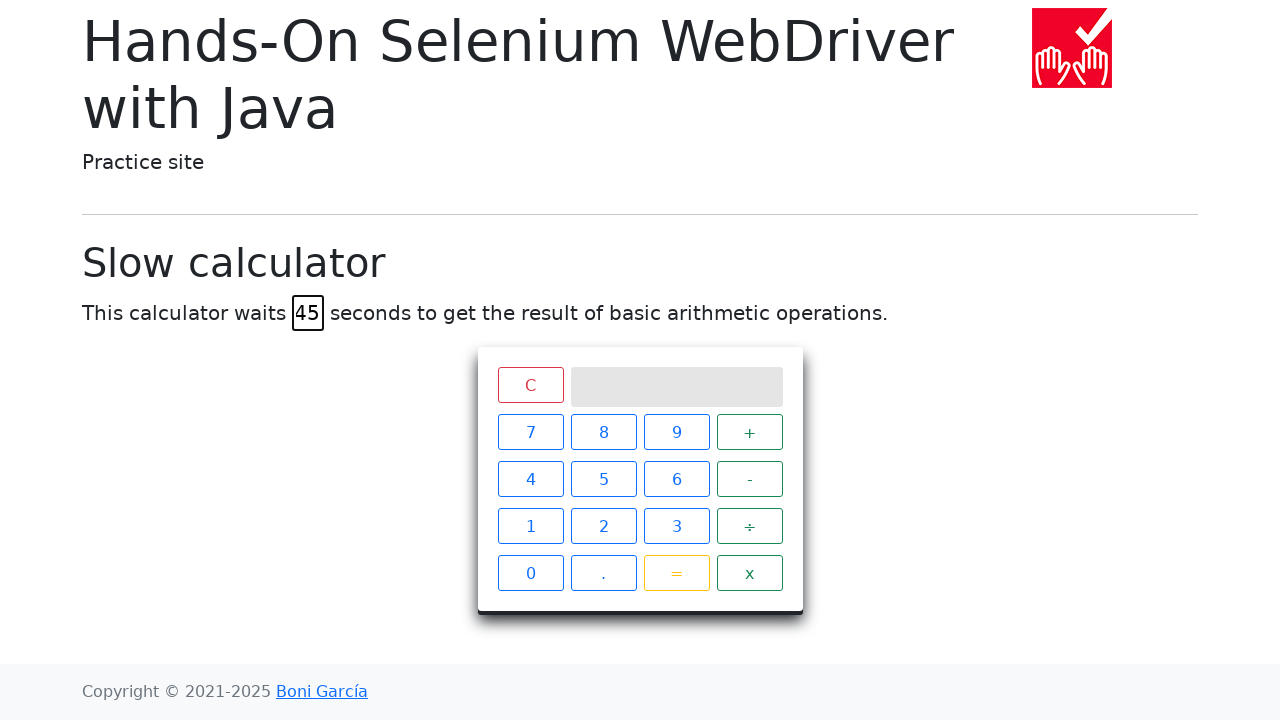

Clicked calculator button '7' at (530, 432) on xpath=//span[text()='7']
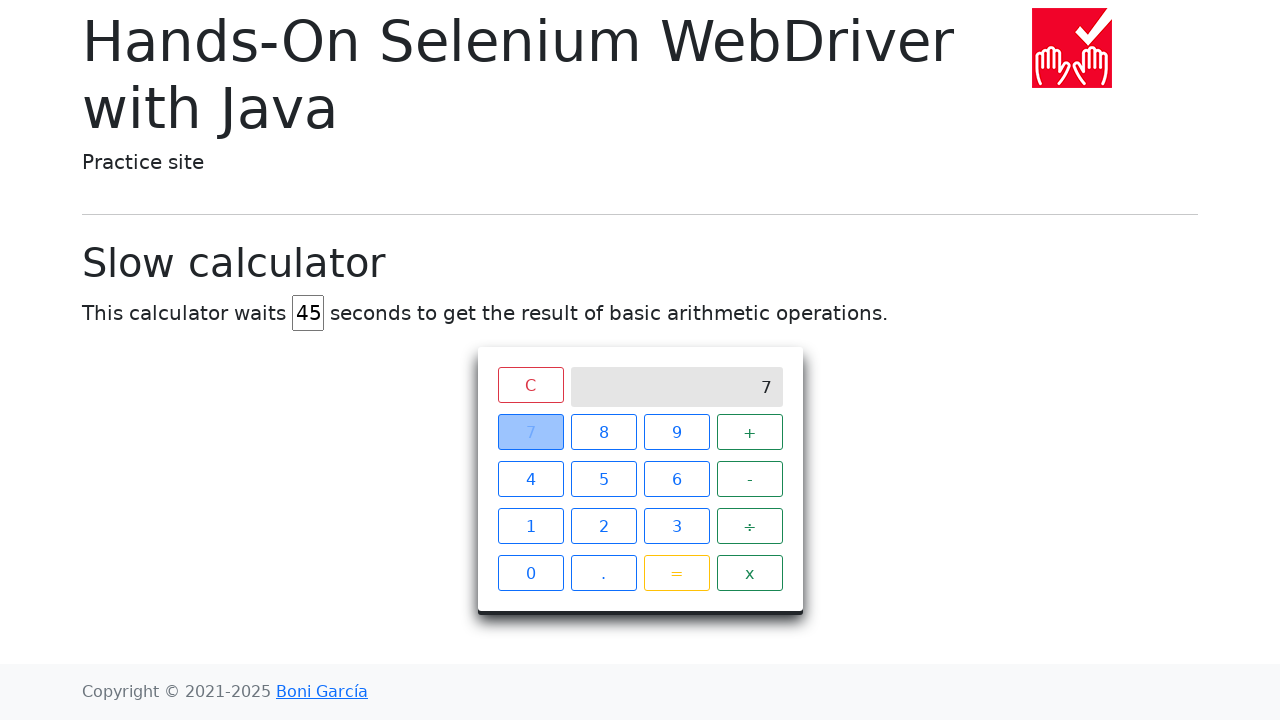

Clicked calculator button '+' at (750, 432) on xpath=//span[text()='+']
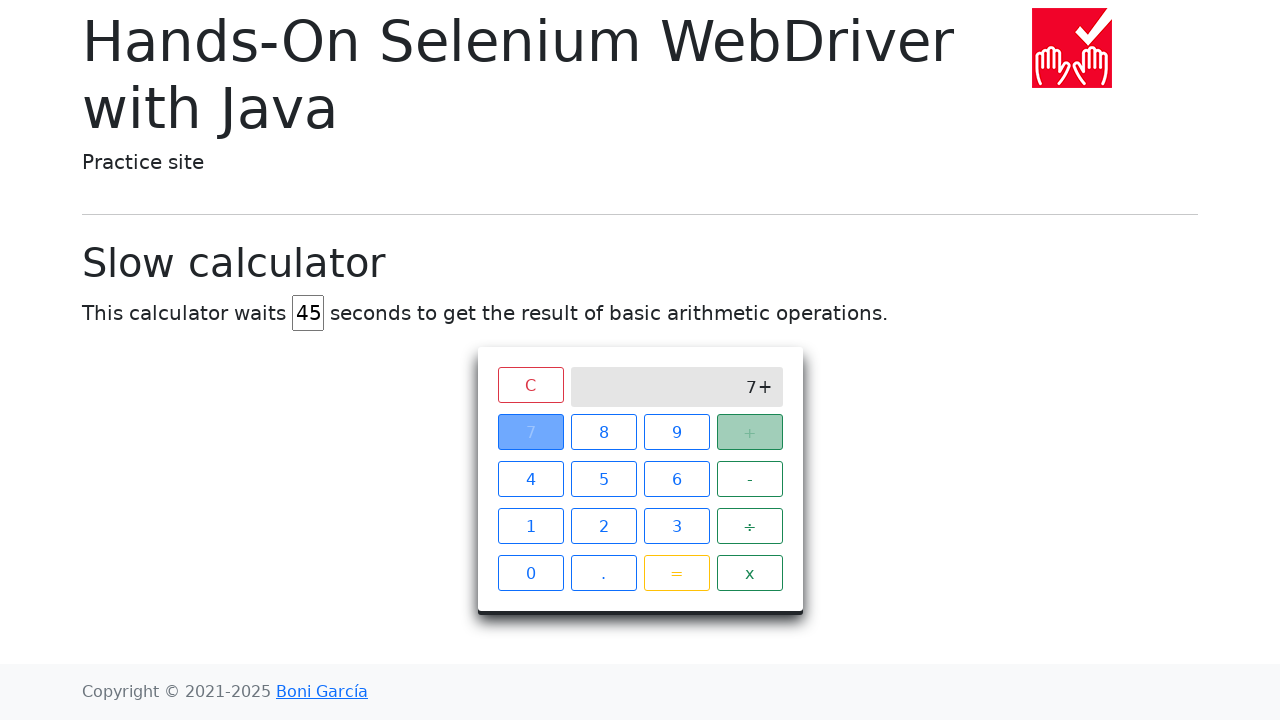

Clicked calculator button '8' at (604, 432) on xpath=//span[text()='8']
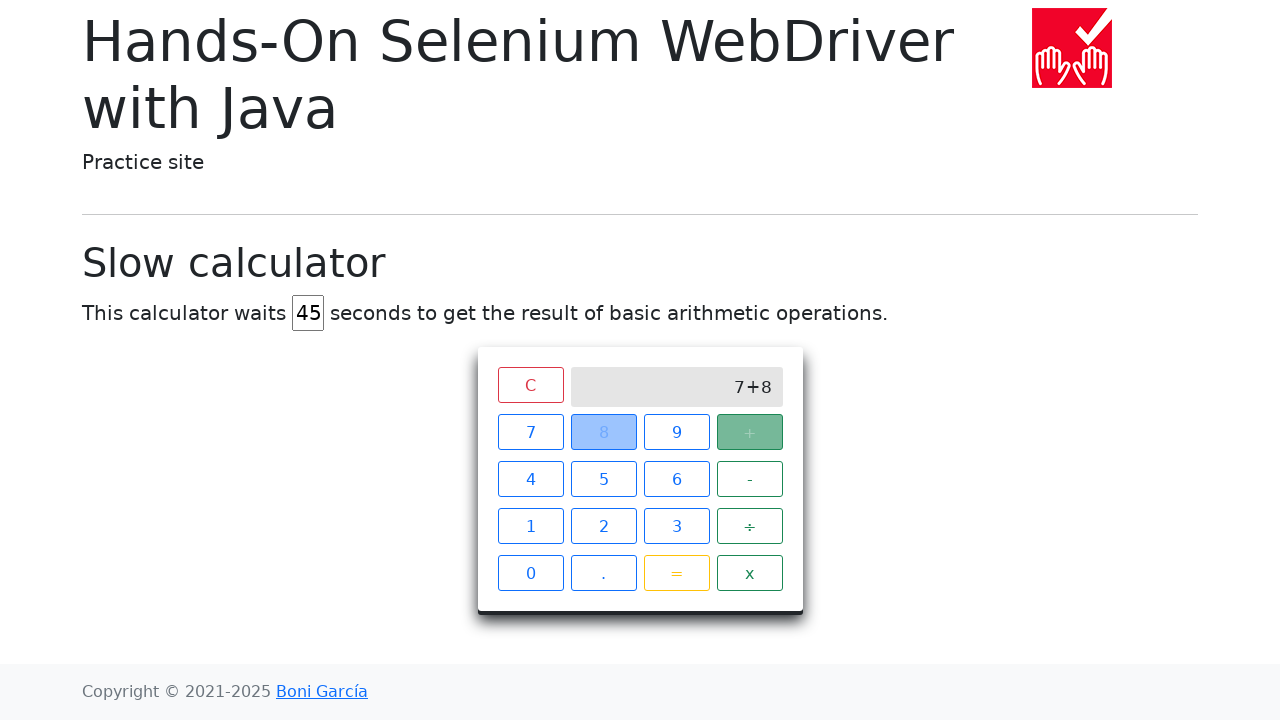

Clicked calculator button '=' to compute 7 + 8 at (676, 573) on xpath=//span[text()='=']
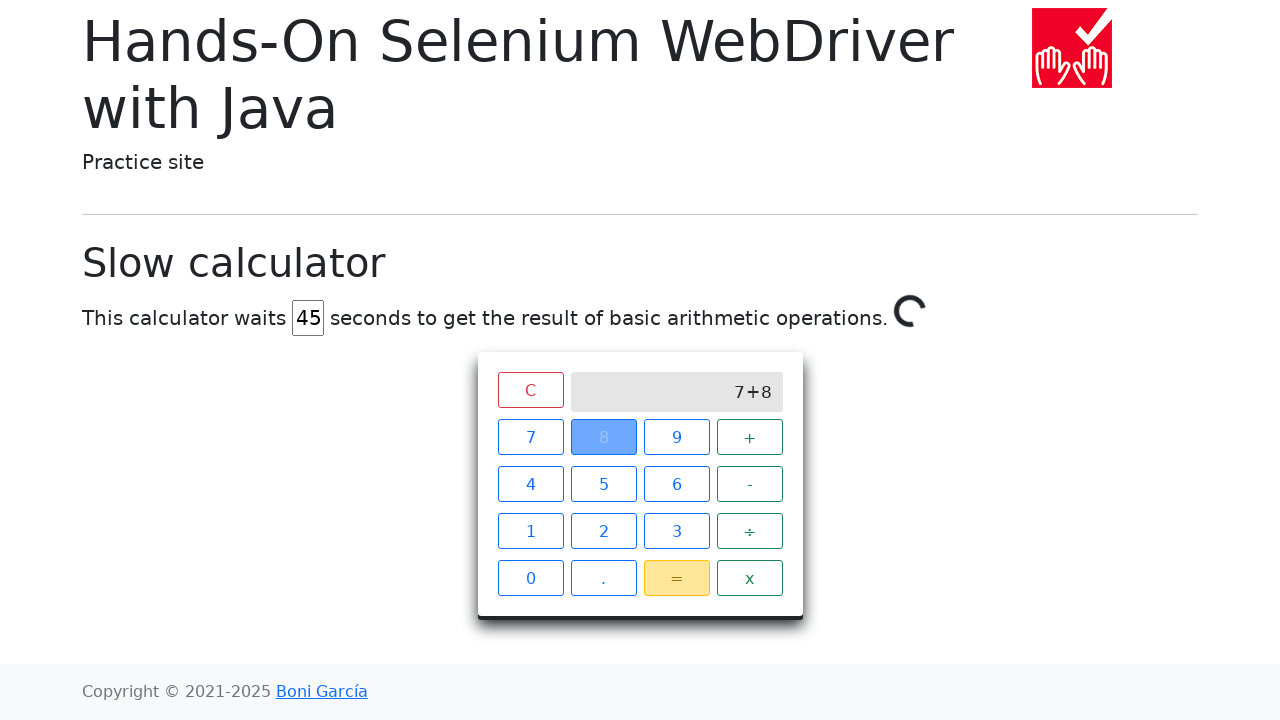

Verified calculation result equals 15 after waiting for slow computation
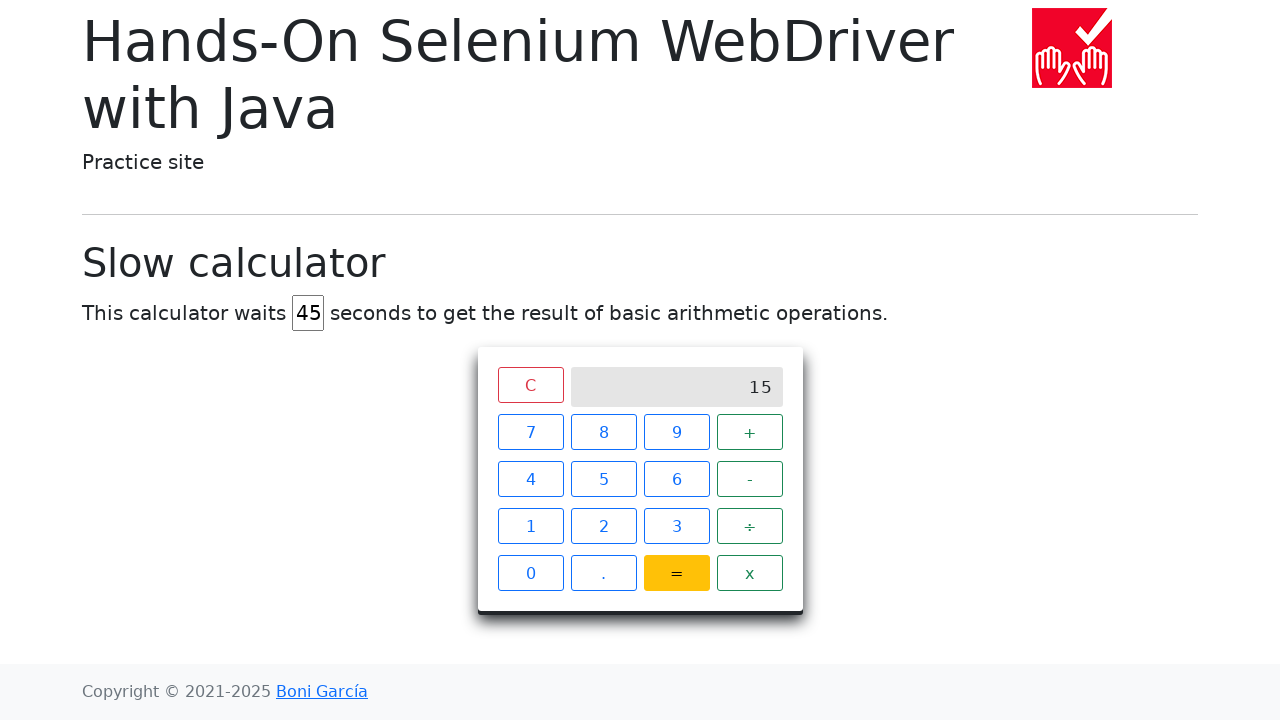

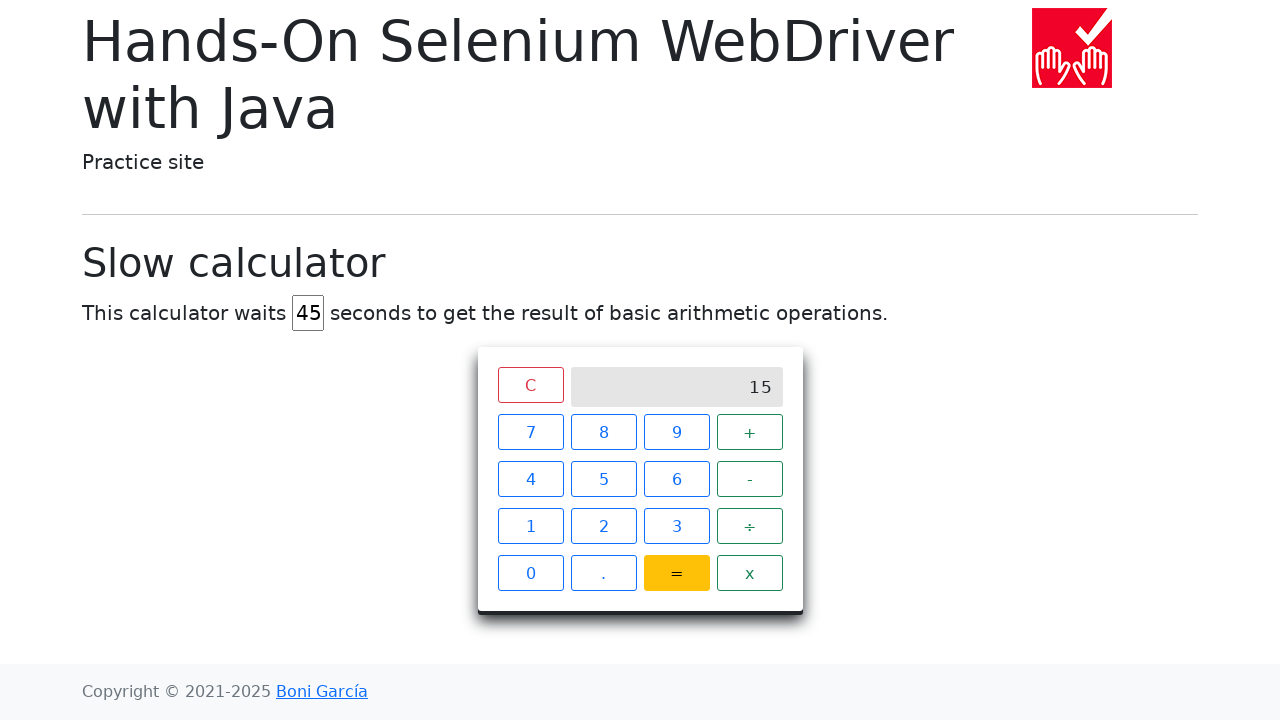